Tests checkbox interaction by toggling checkboxes and verifying their selection state

Starting URL: https://practice.cydeo.com/checkboxes

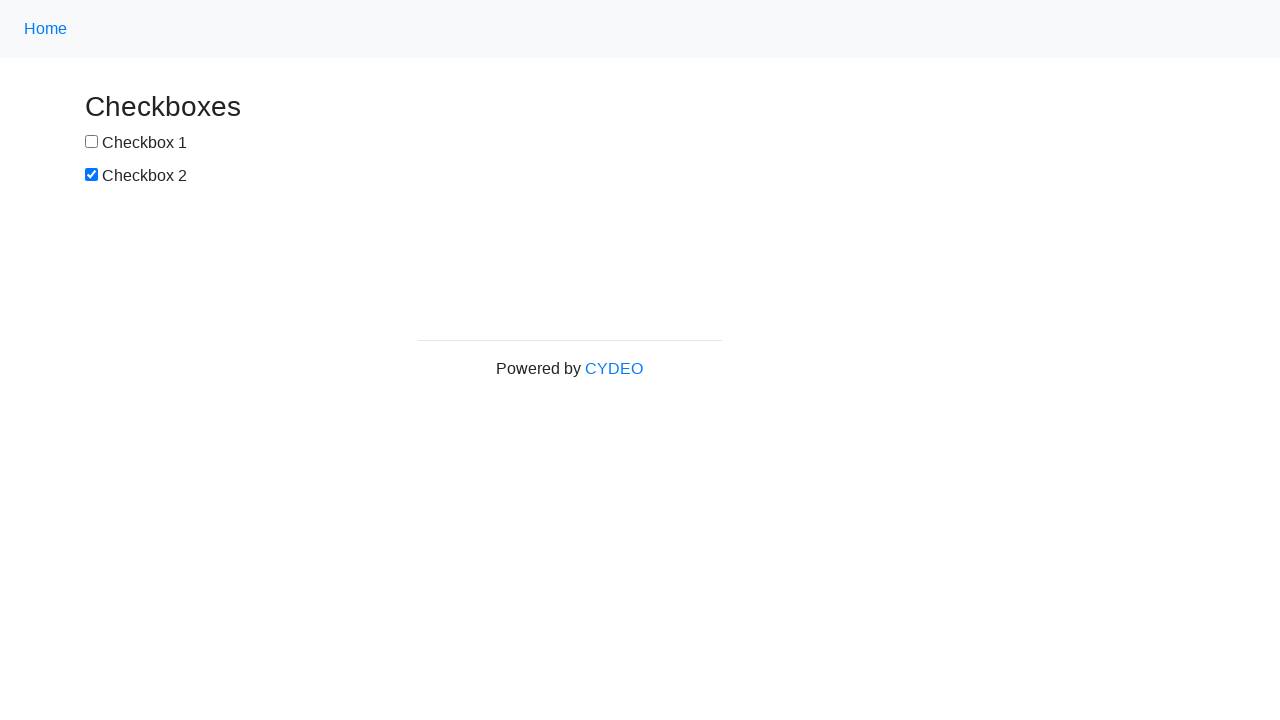

Clicked the first checkbox (#box1) at (92, 142) on #box1
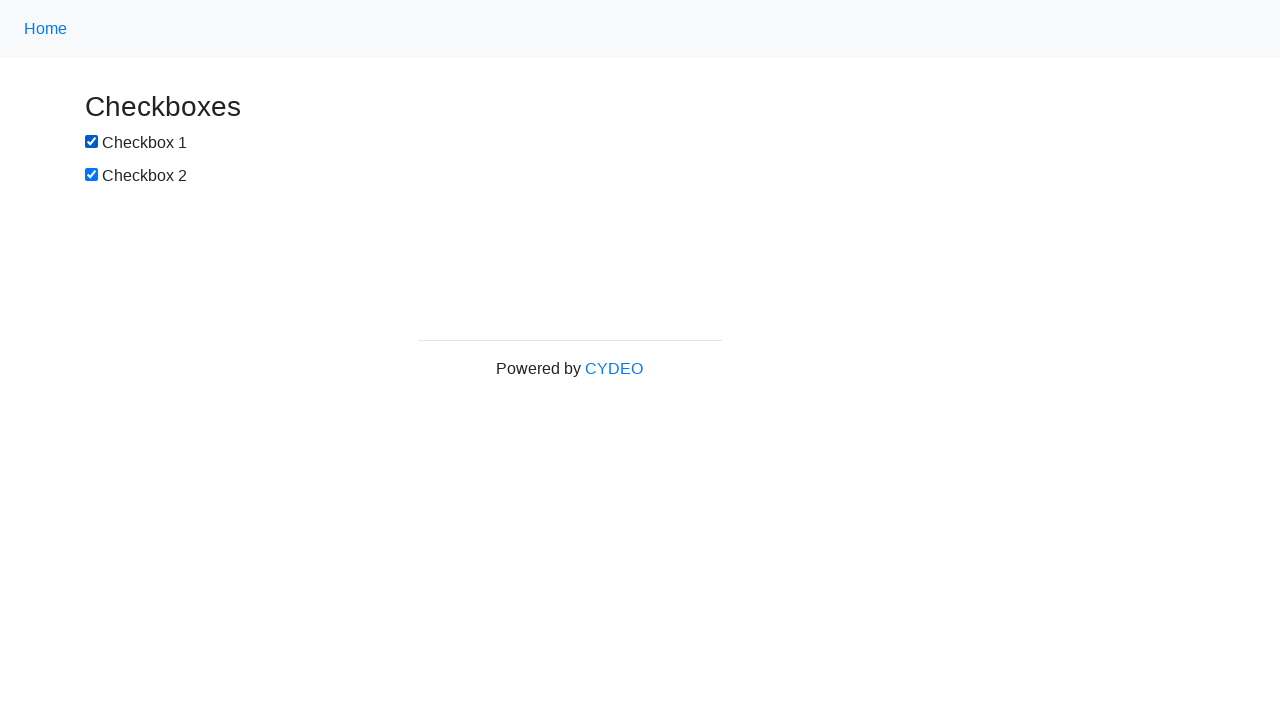

Clicked the second checkbox (#box2) at (92, 175) on #box2
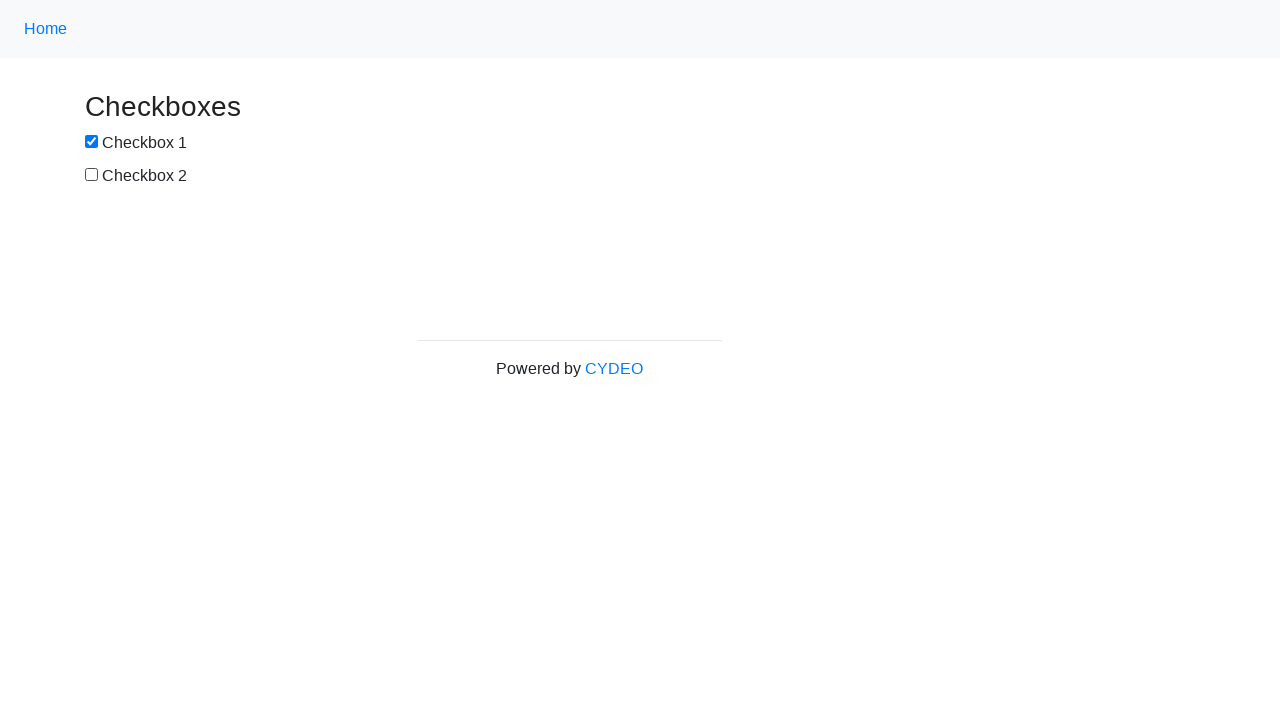

Verified checkbox #box1 is checked
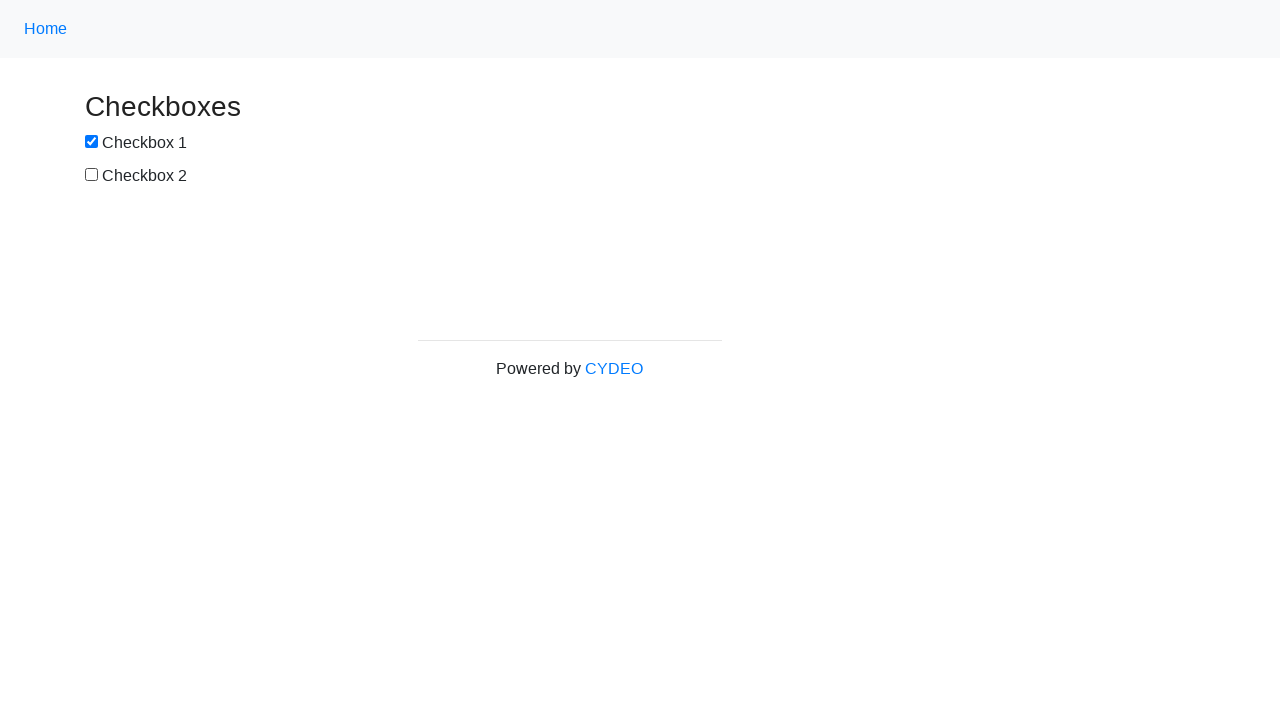

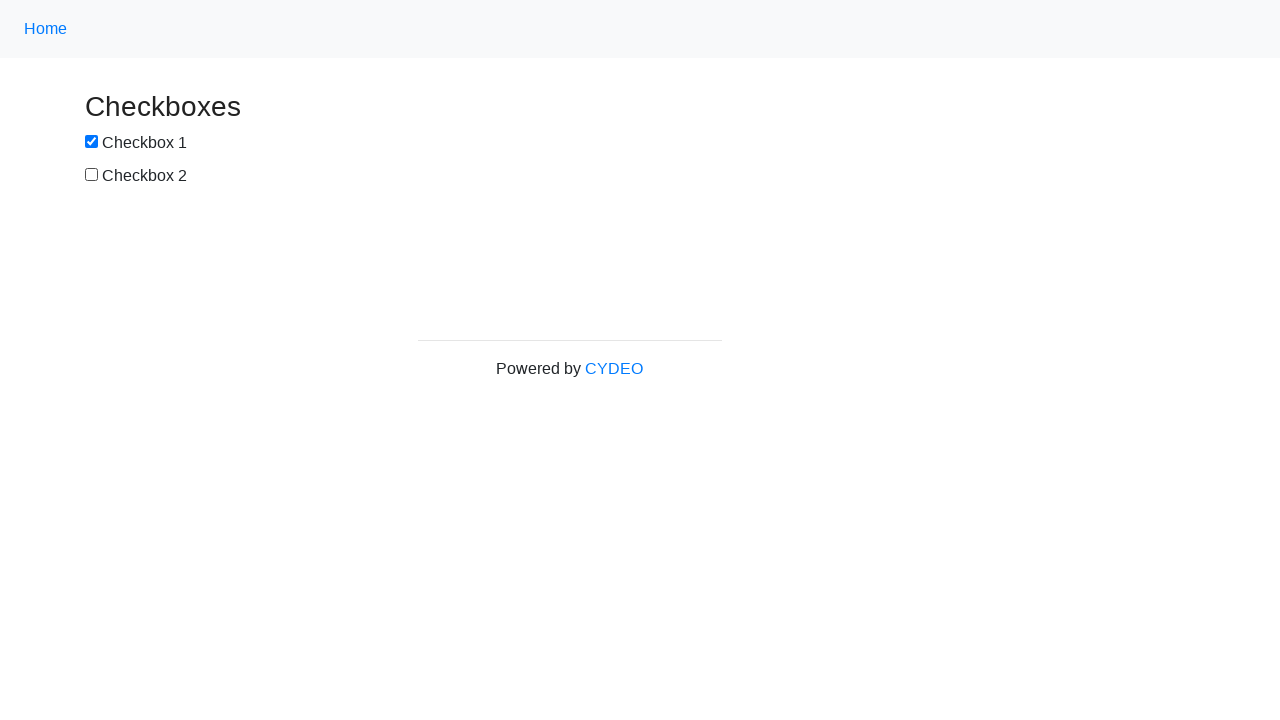